Navigates to a specific product details page by clicking on the Appli Air x Night product

Starting URL: https://demo.applitools.com/tlcHackathonMasterV1.html

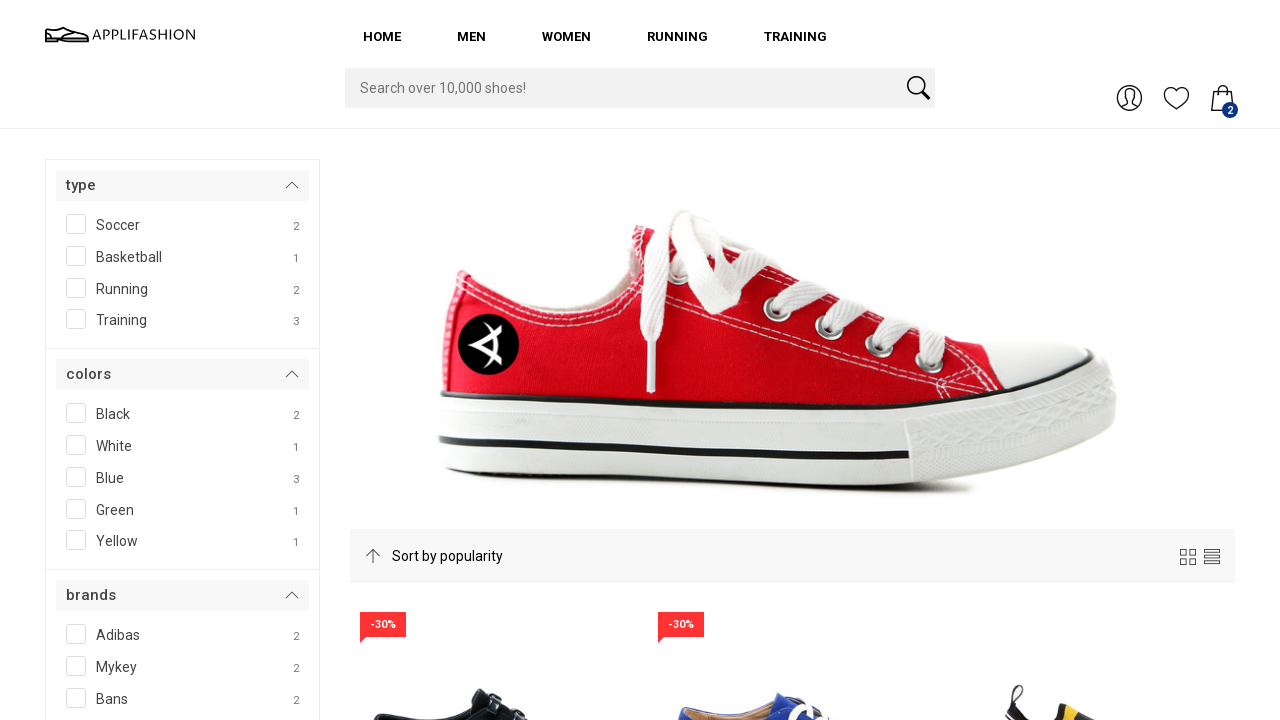

Clicked on the Appli Air x Night product at (494, 361) on xpath=//div[@id='product_grid']//div[@class='grid_item']//h3[contains(text(),'Ap
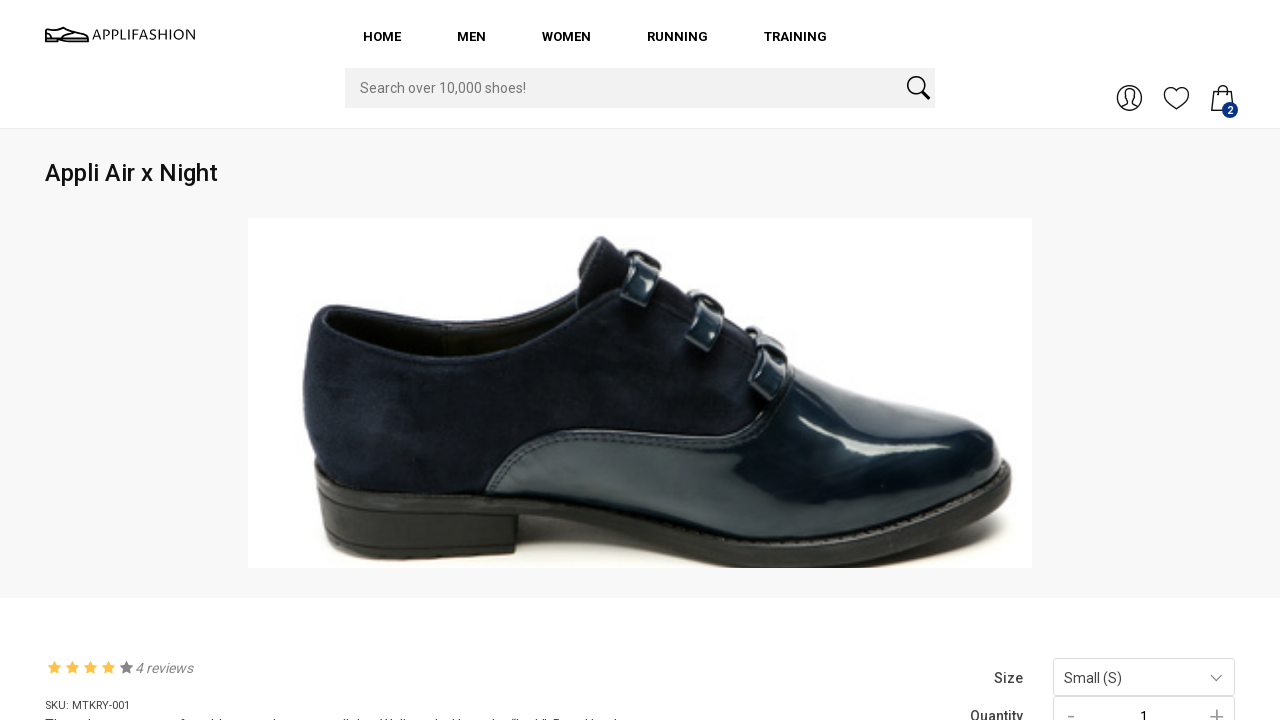

Product details page loaded with network idle
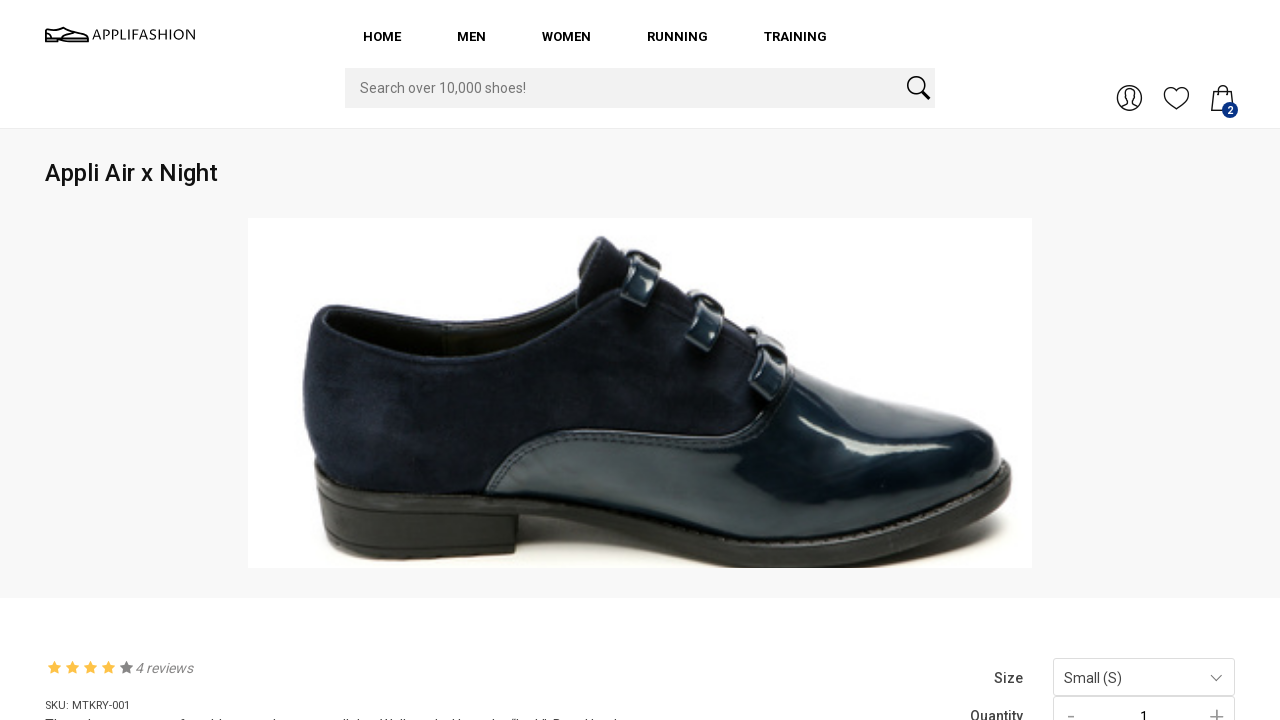

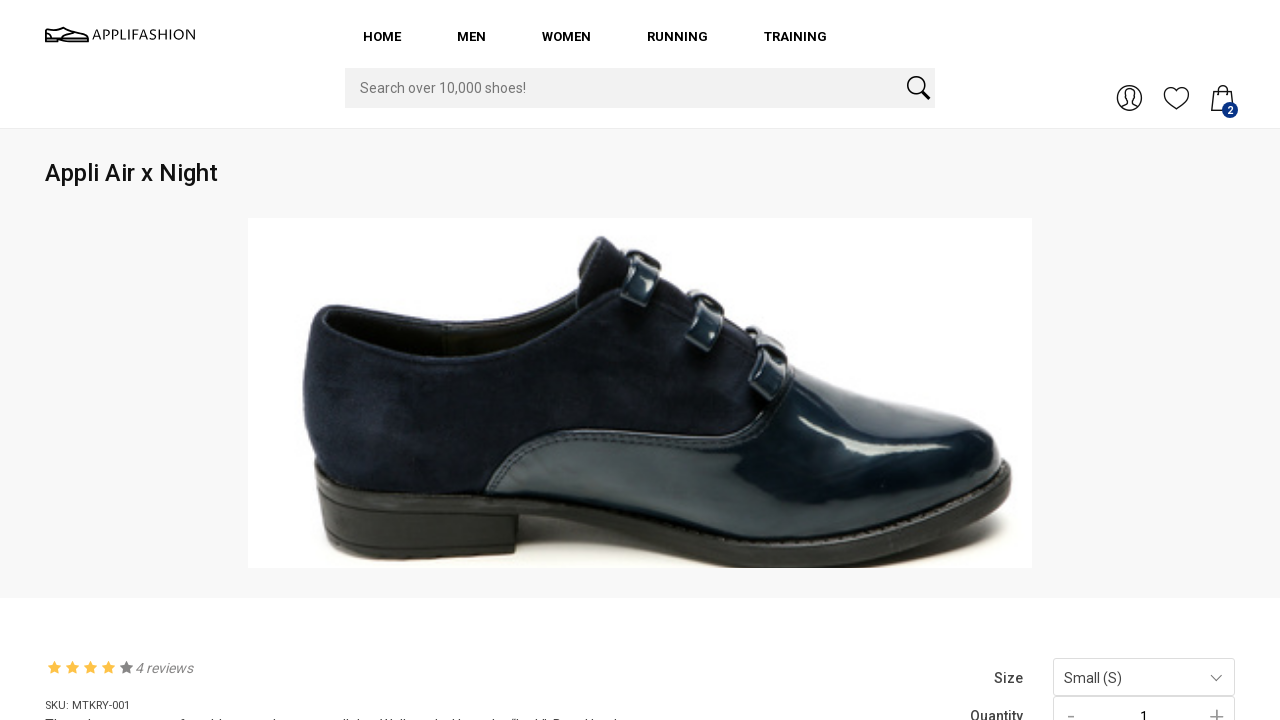